Tests slider interaction by dragging a range input element horizontally

Starting URL: https://www.selenium.dev/selenium/web/web-form.html

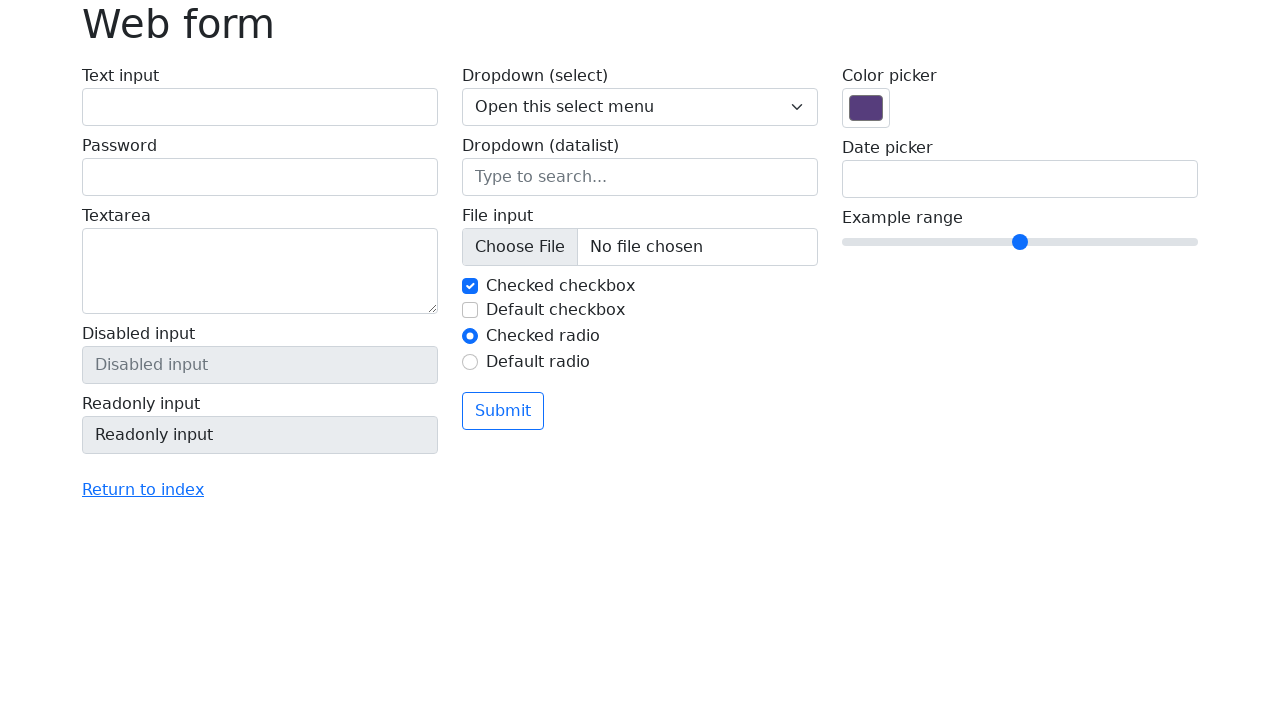

Located slider element with name 'my-range'
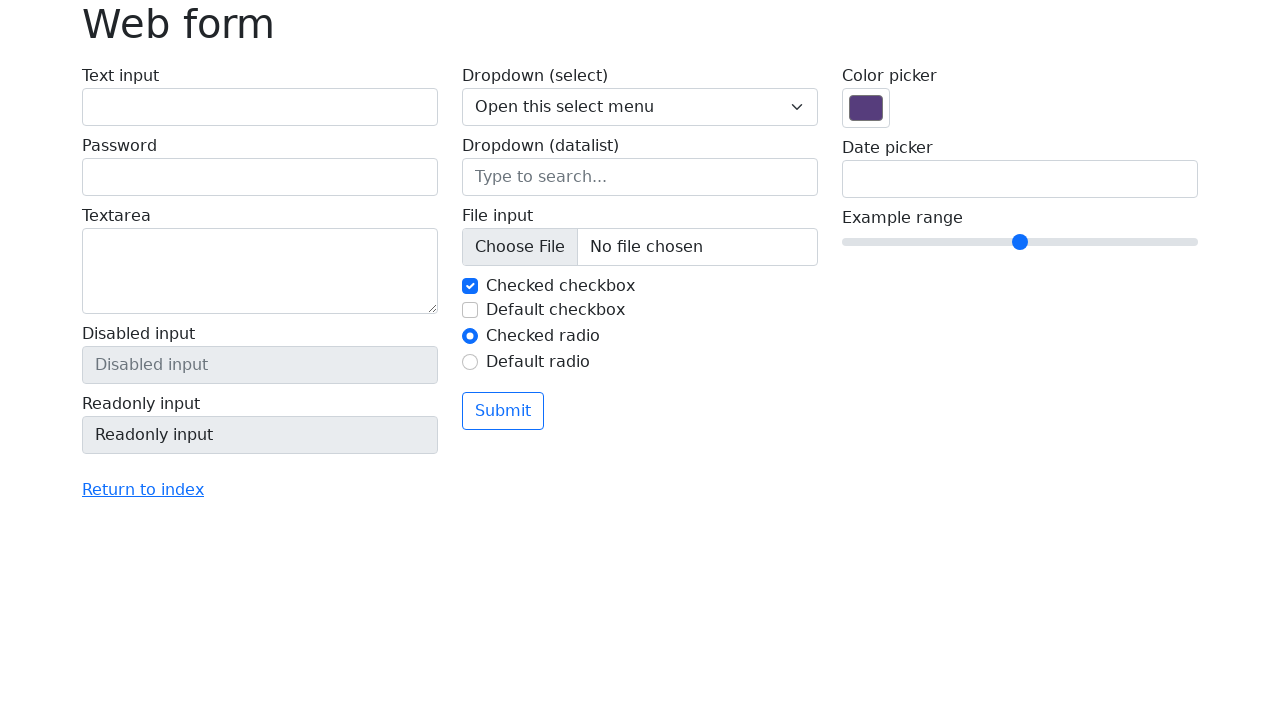

Retrieved slider bounding box
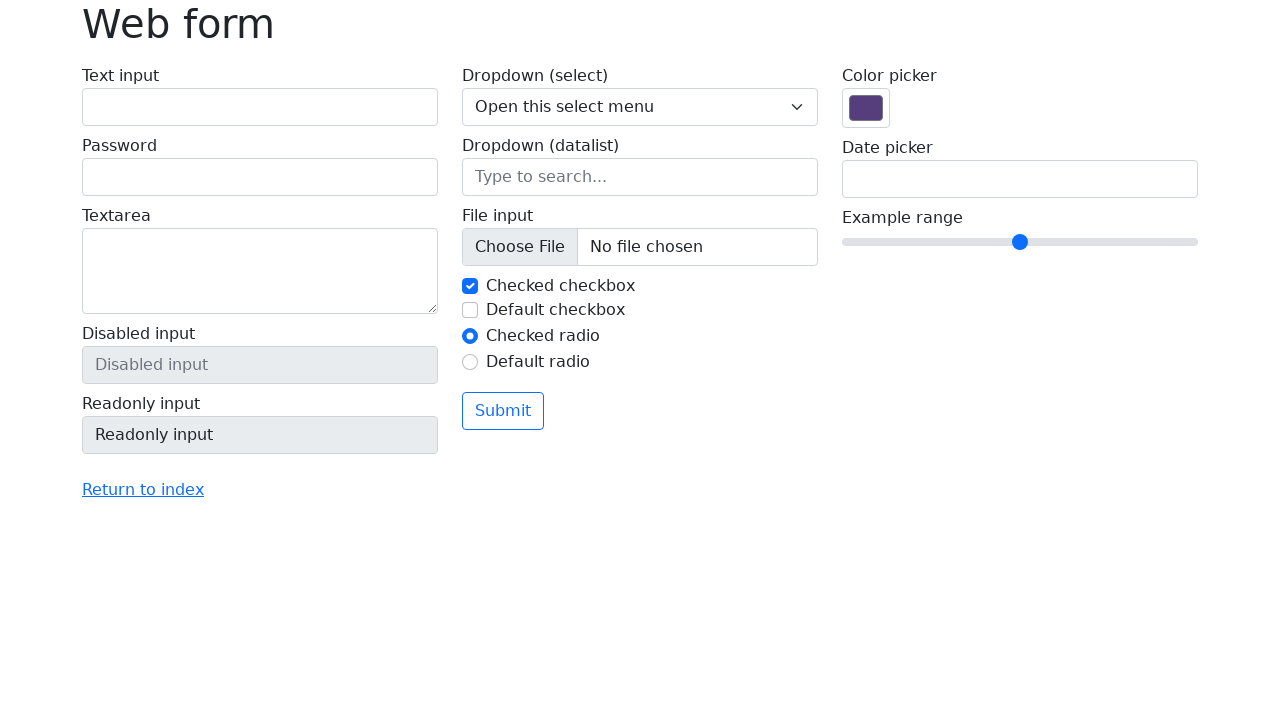

Moved mouse to center of slider element at (1020, 242)
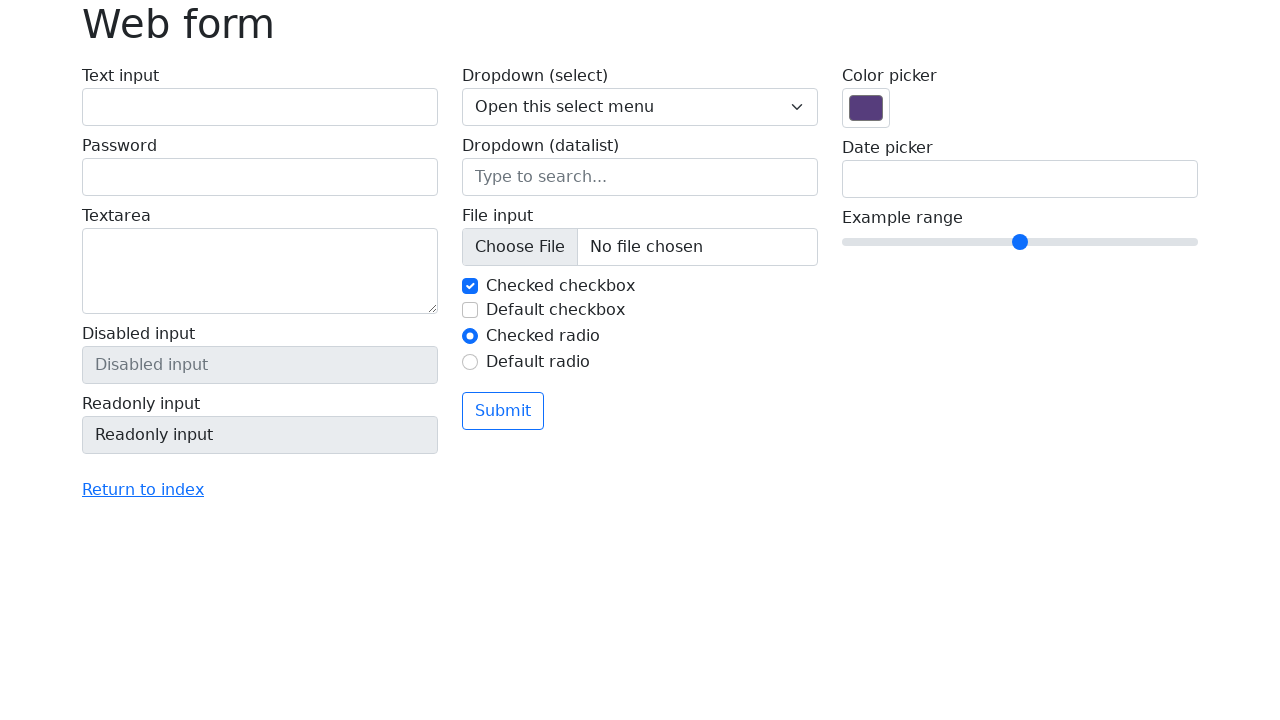

Pressed mouse button down on slider at (1020, 242)
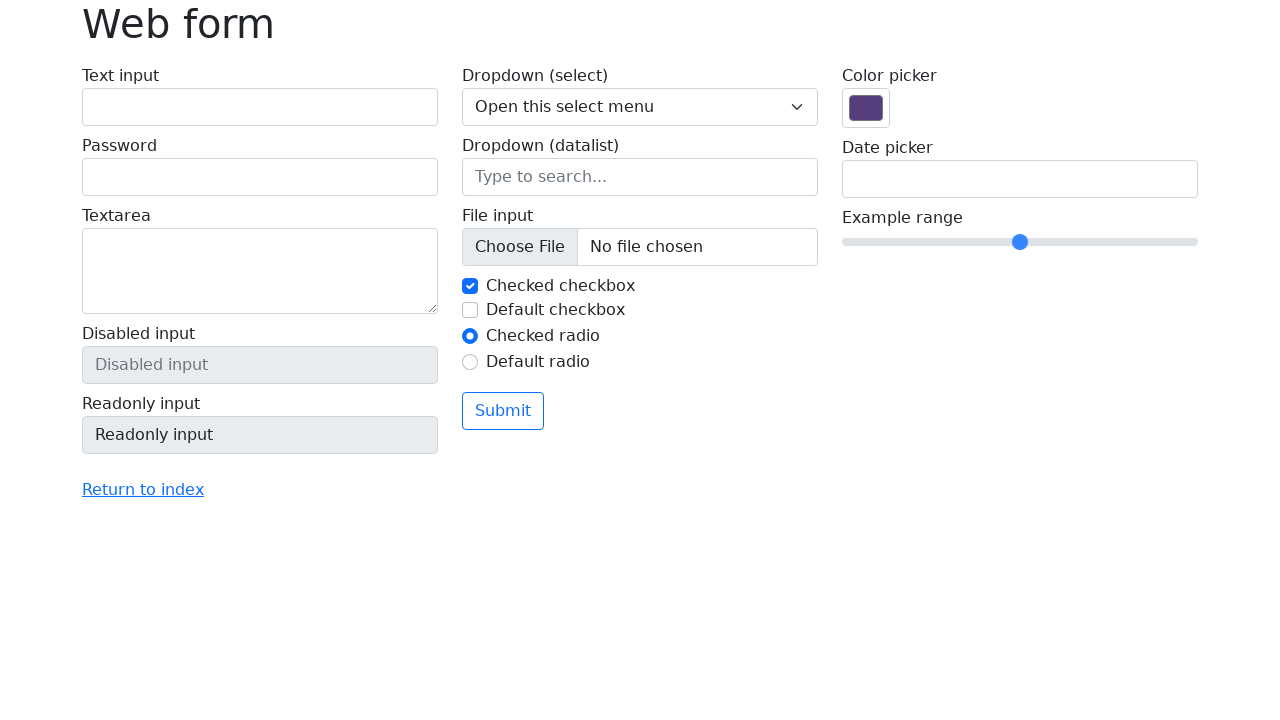

Dragged slider 100 pixels to the right at (1120, 242)
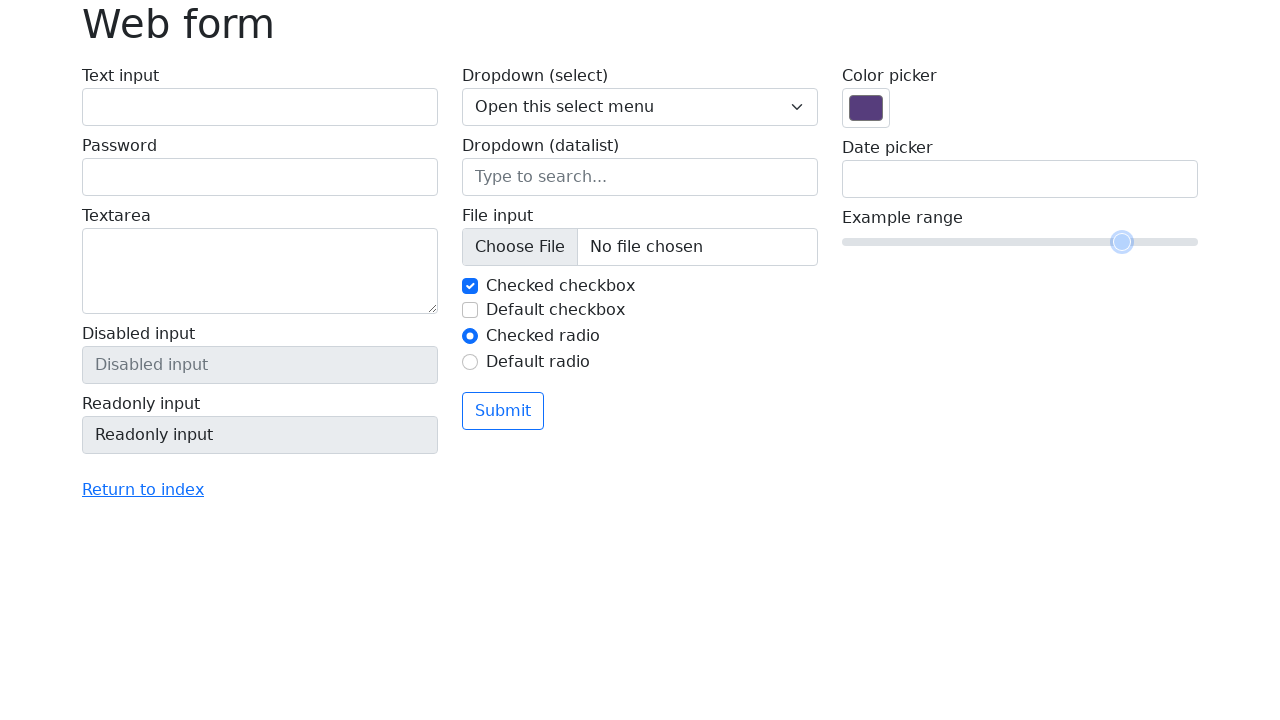

Released mouse button, slider drag completed at (1120, 242)
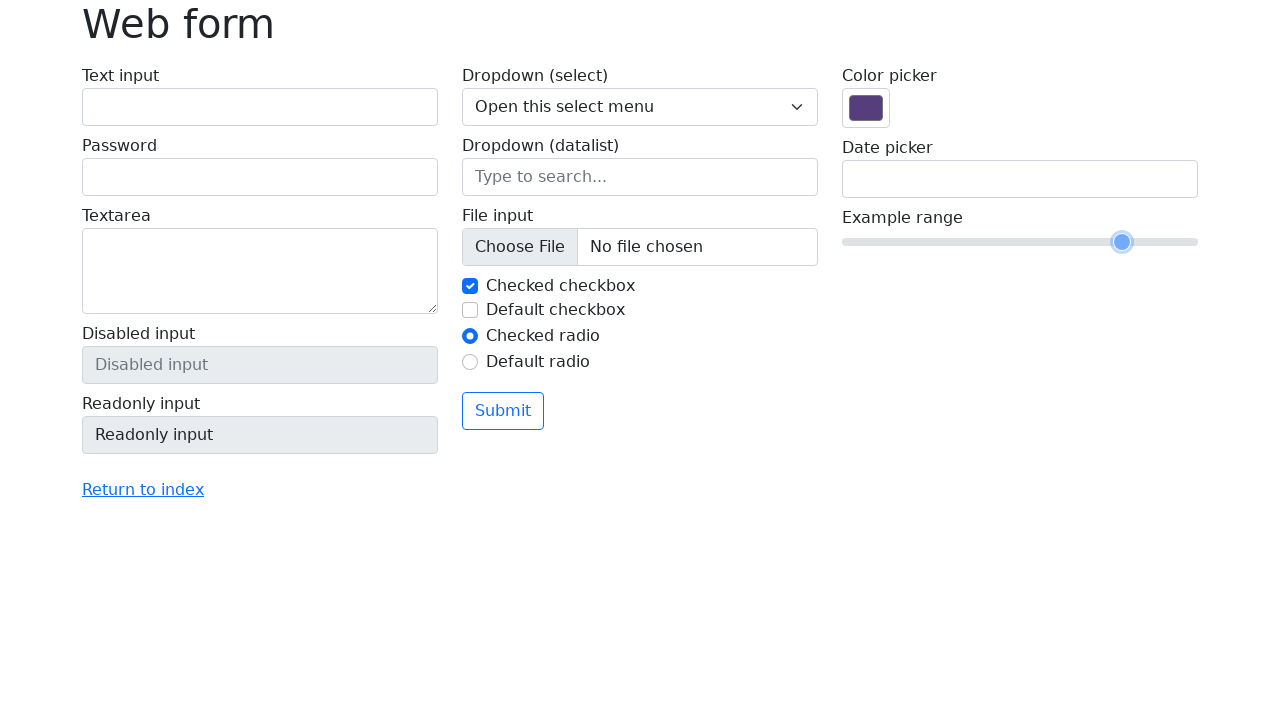

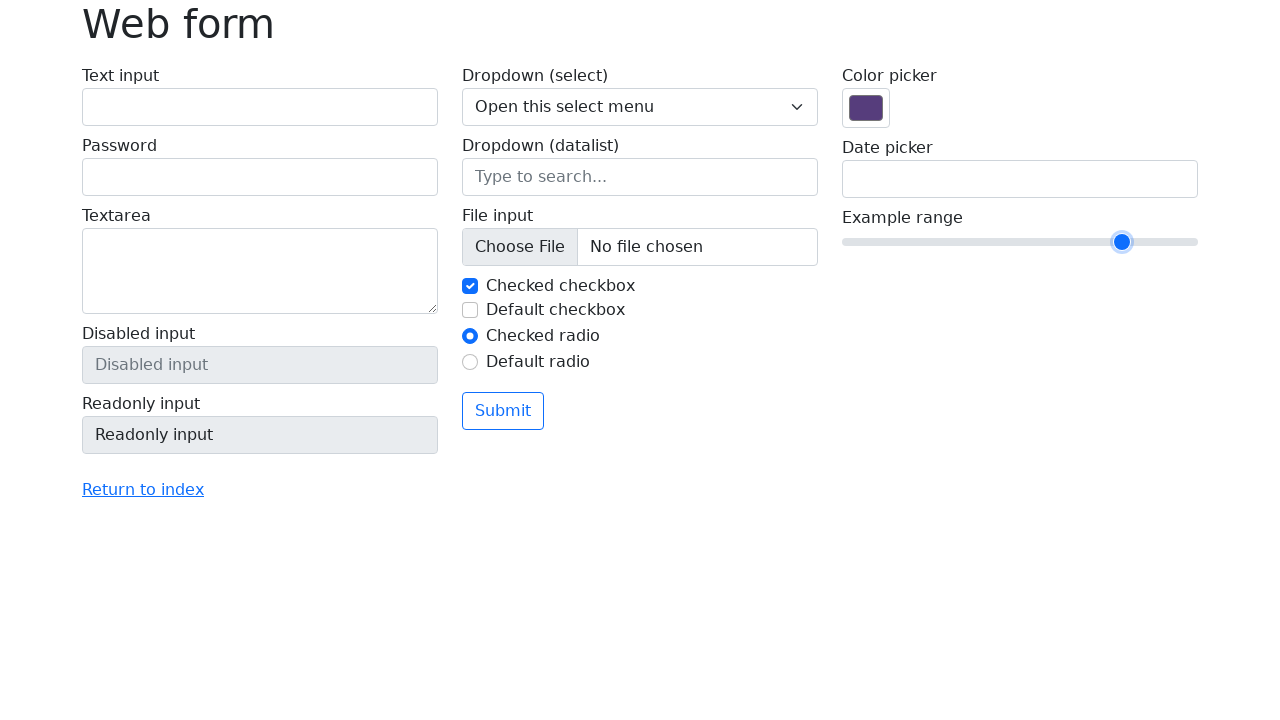